Tests canceling an edit operation by pressing Escape while in Active filter view

Starting URL: https://todomvc4tasj.herokuapp.com/

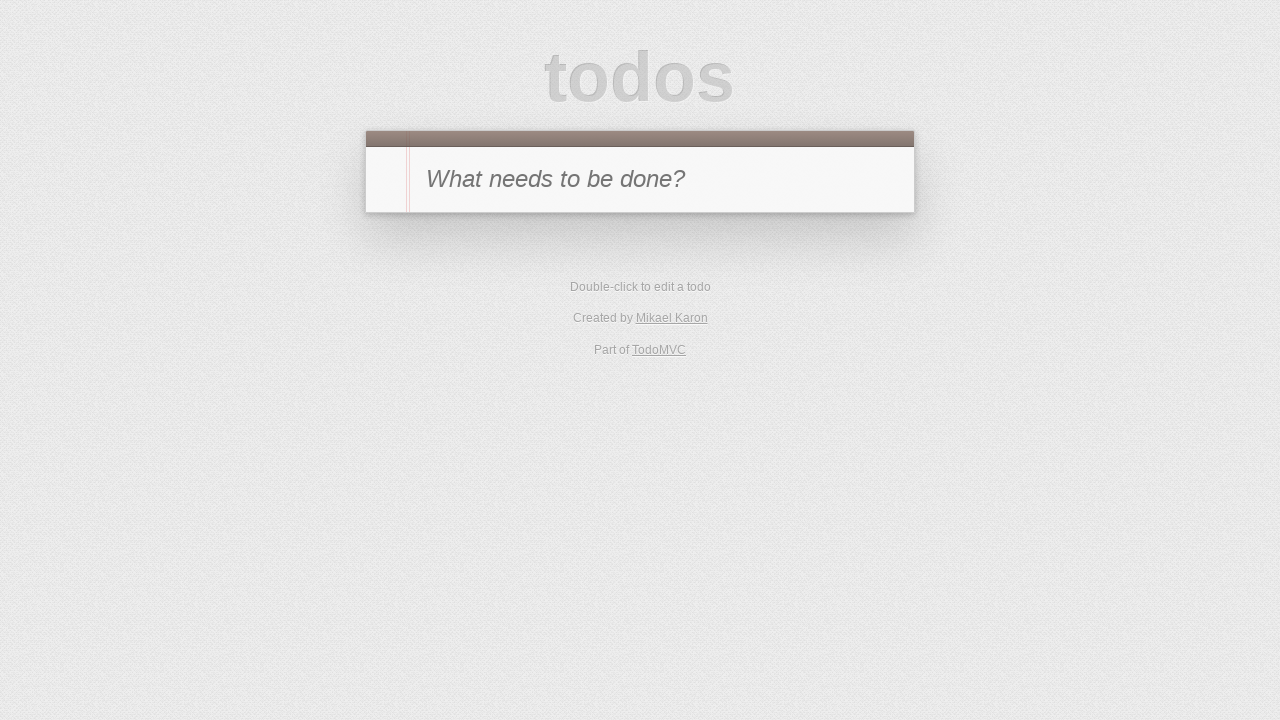

Set up two active tasks via localStorage
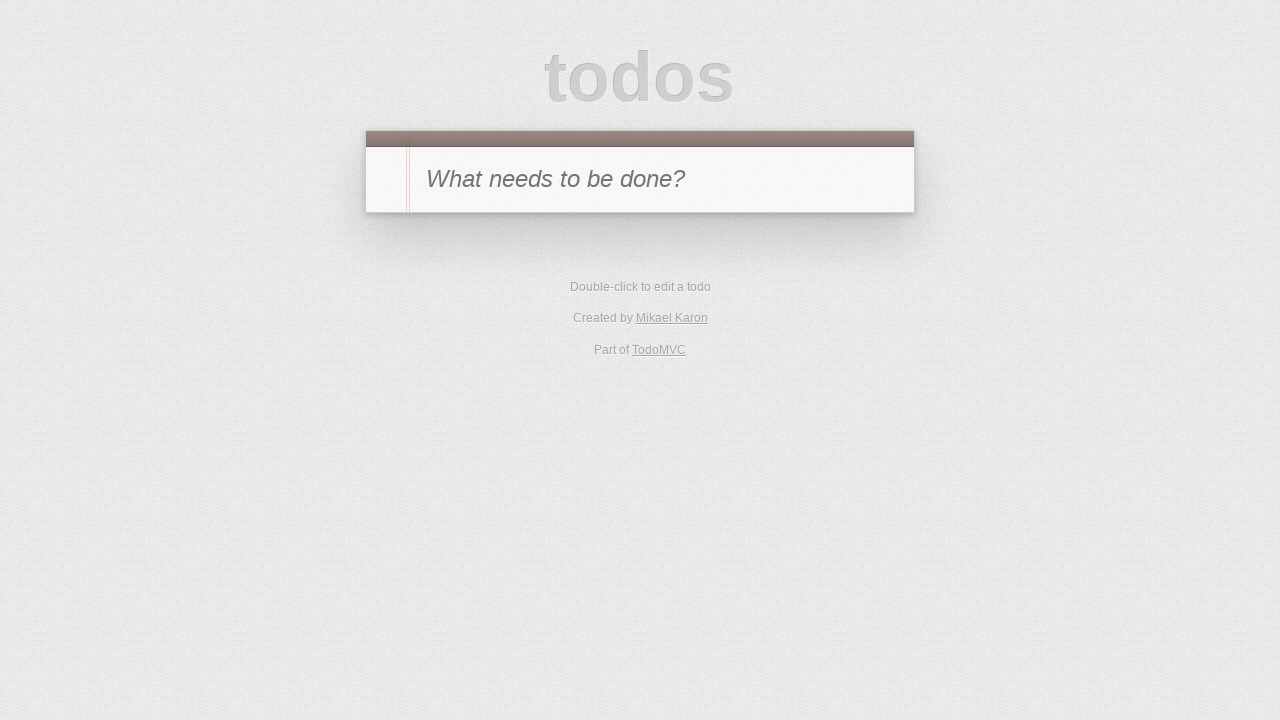

Reloaded page to load tasks from localStorage
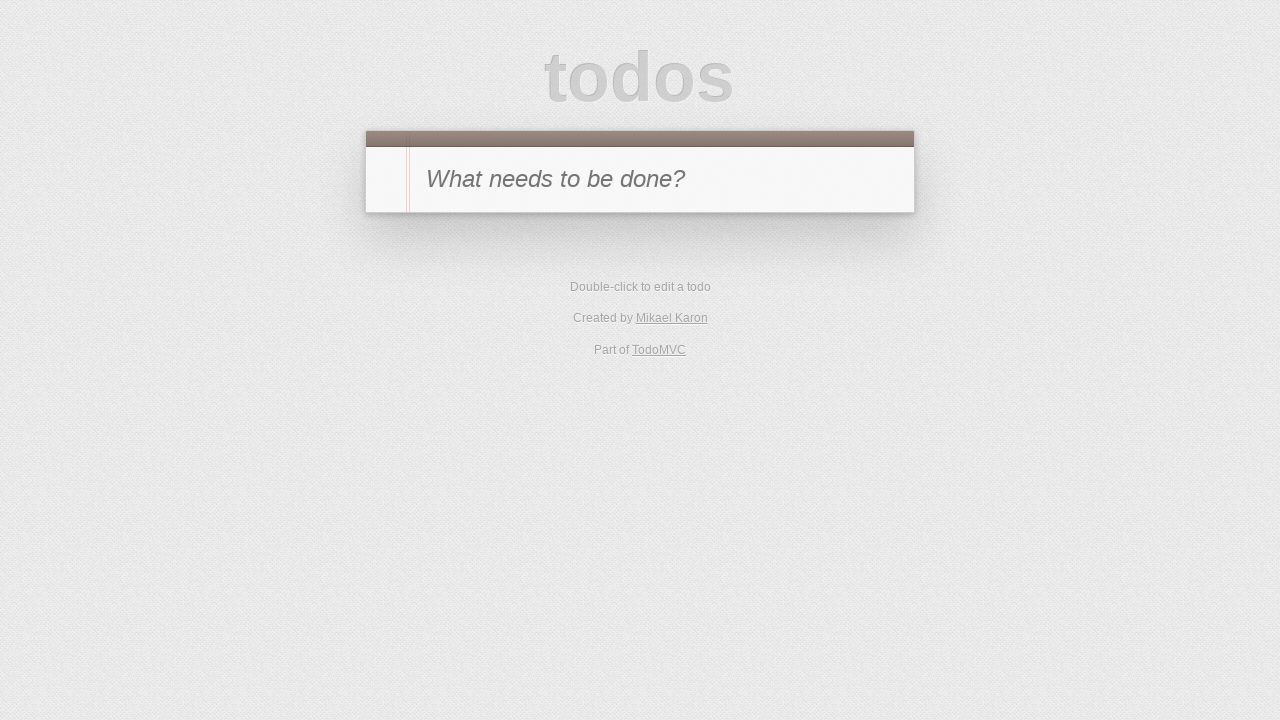

Clicked Active filter to show only active tasks at (614, 351) on #filters li:has-text('Active')
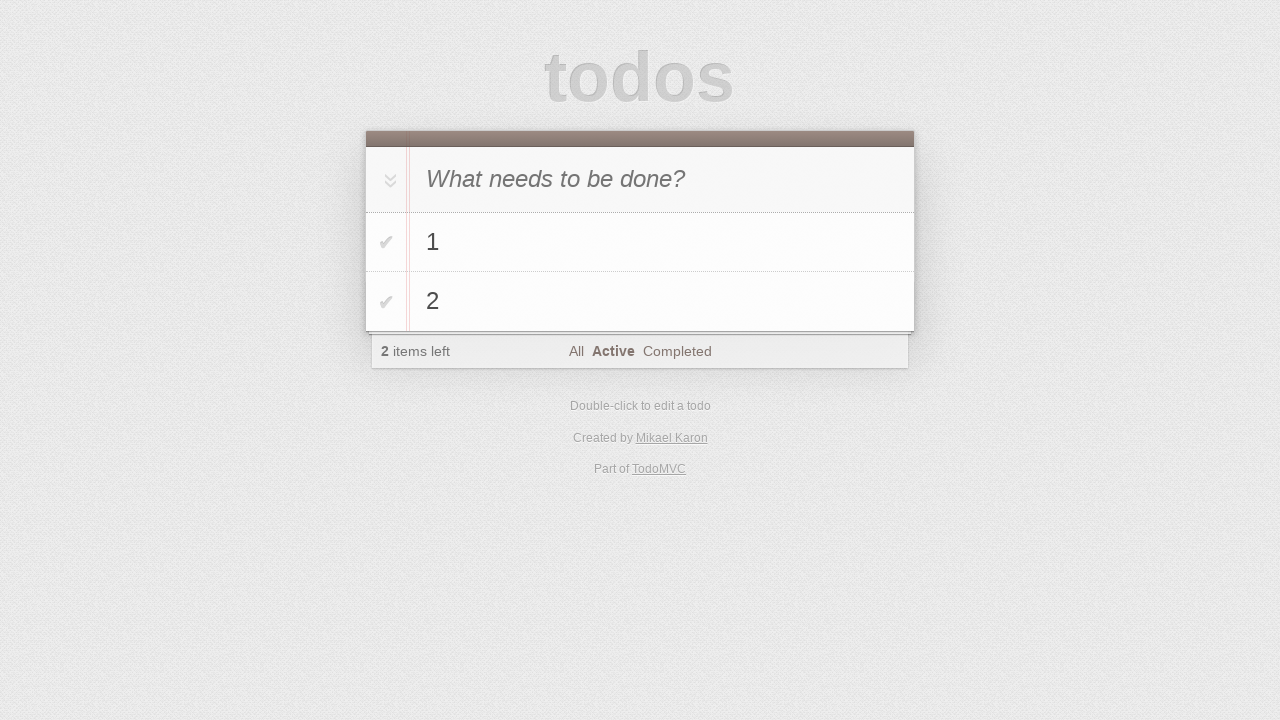

Double-clicked task '2' to enter edit mode at (640, 302) on #todo-list li:has-text('2')
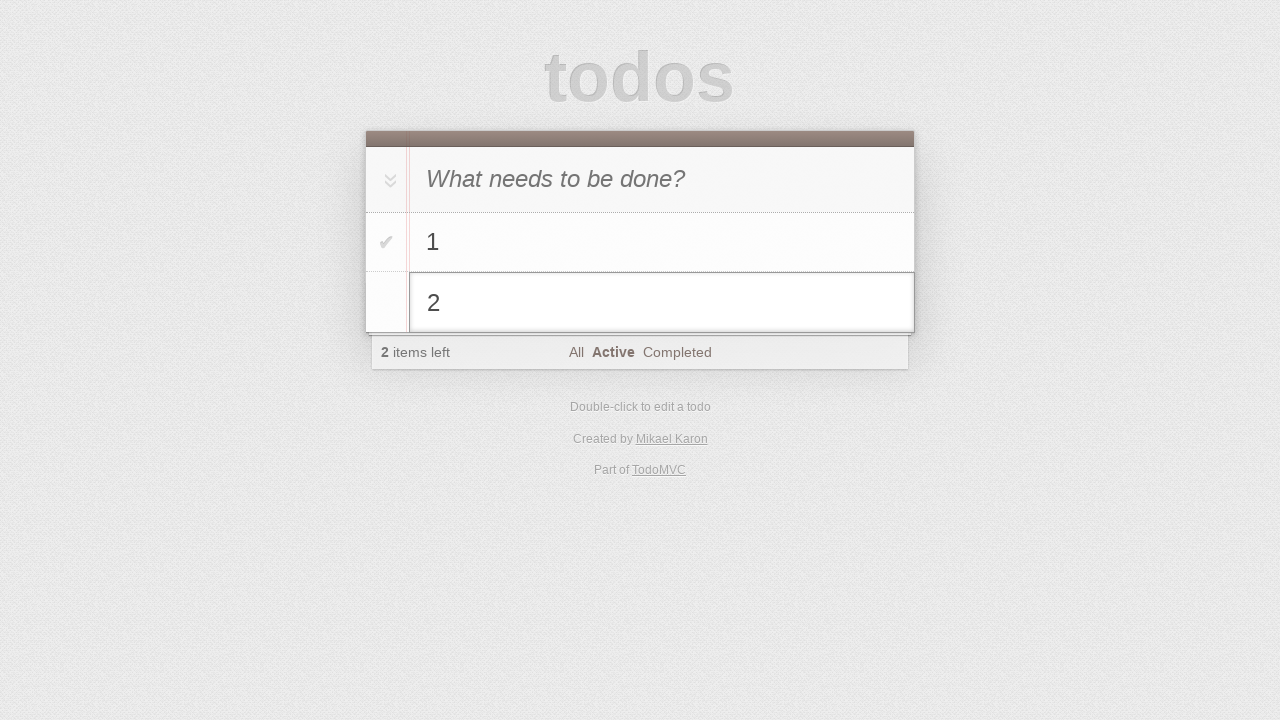

Filled edit field with '2 edit canceled' on #todo-list li.editing .edit
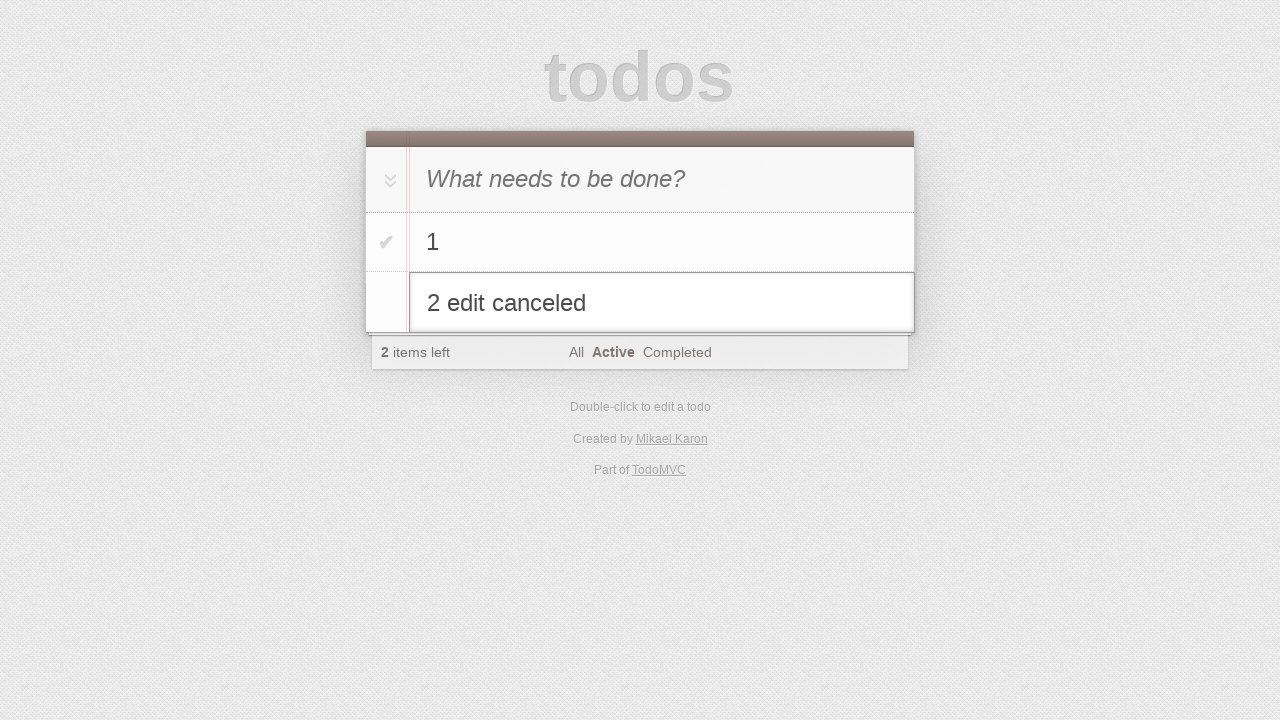

Pressed Escape to cancel the edit operation on #todo-list li.editing .edit
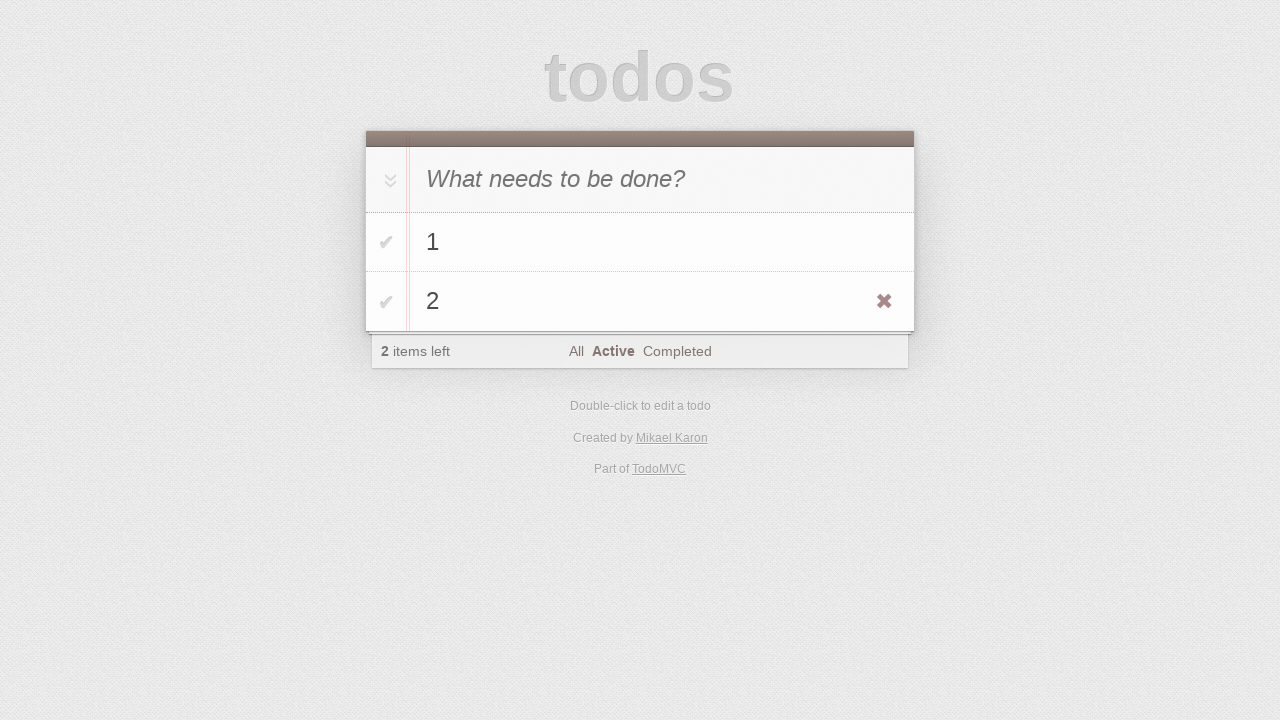

Verified that original task '2' text remains unchanged
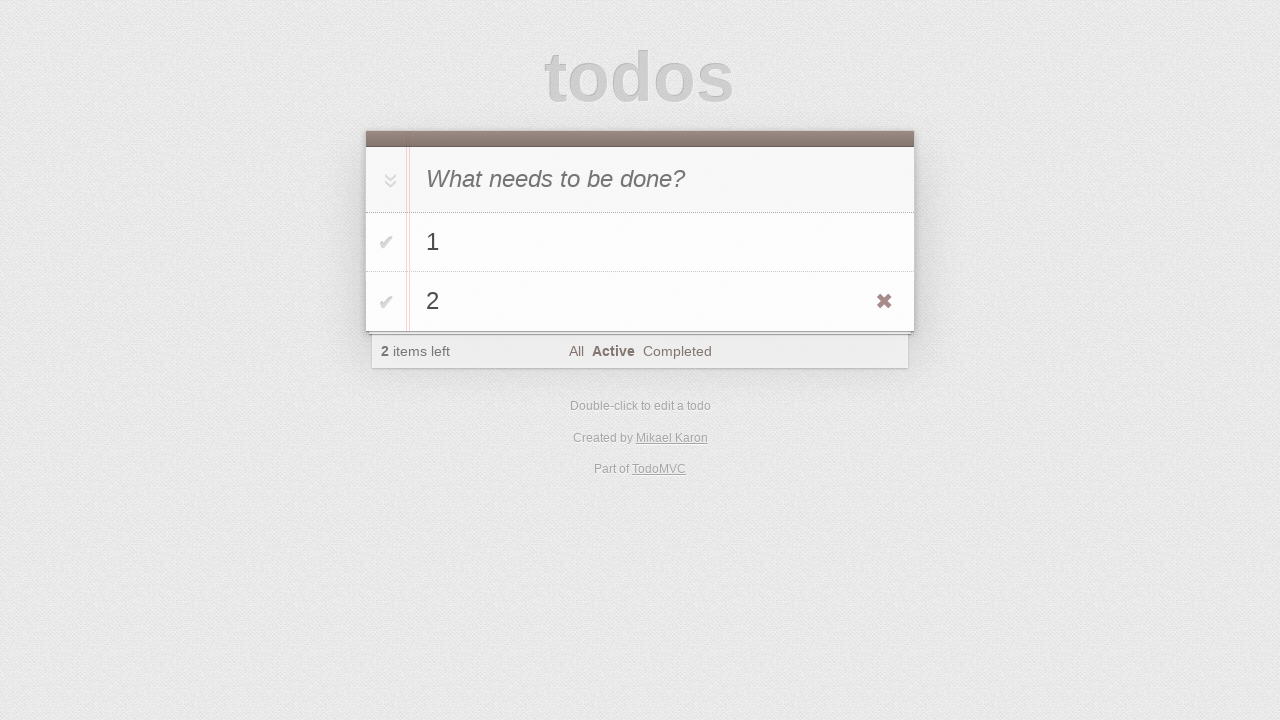

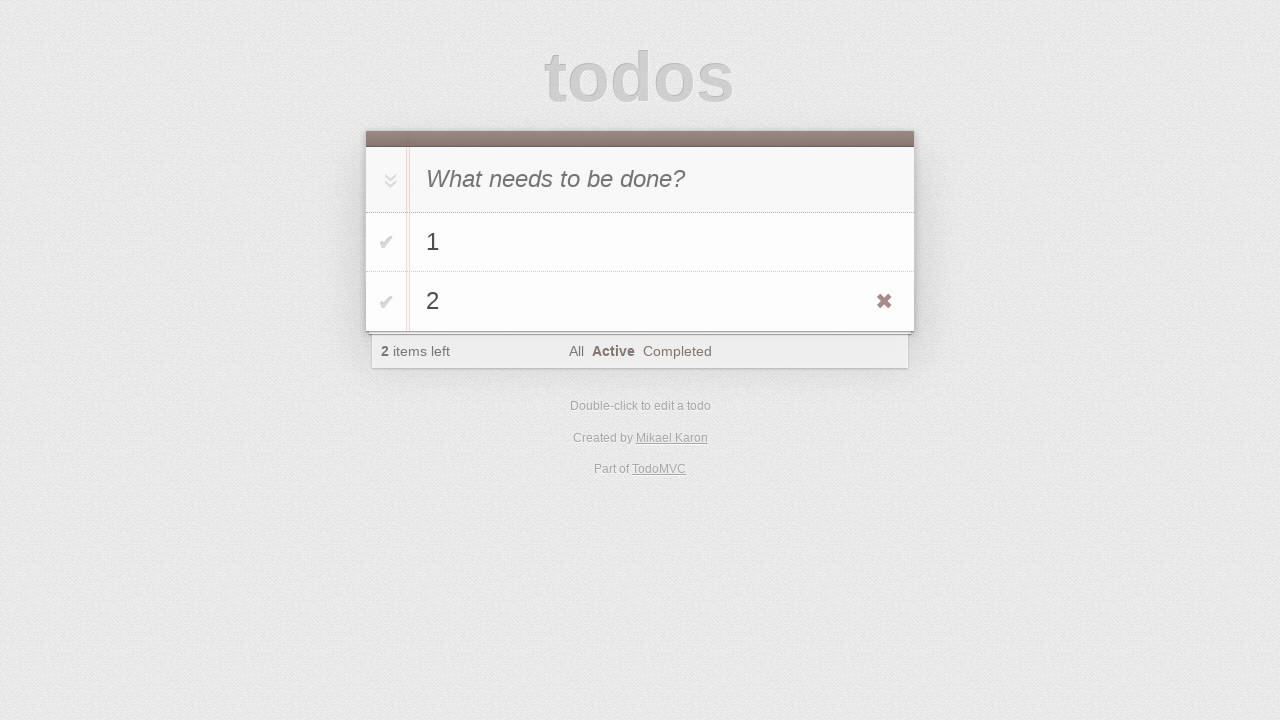